Navigates to Mars news page and waits for news content elements to load

Starting URL: https://data-class-mars.s3.amazonaws.com/Mars/index.html

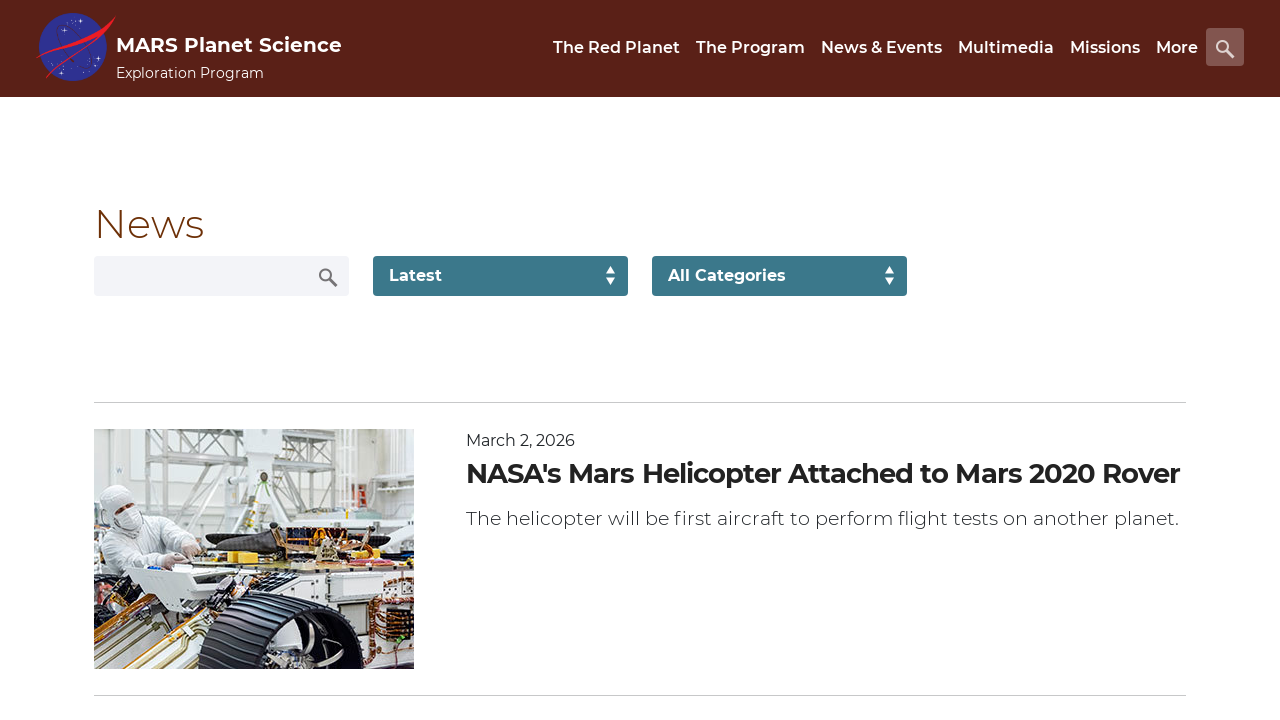

Navigated to Mars news page
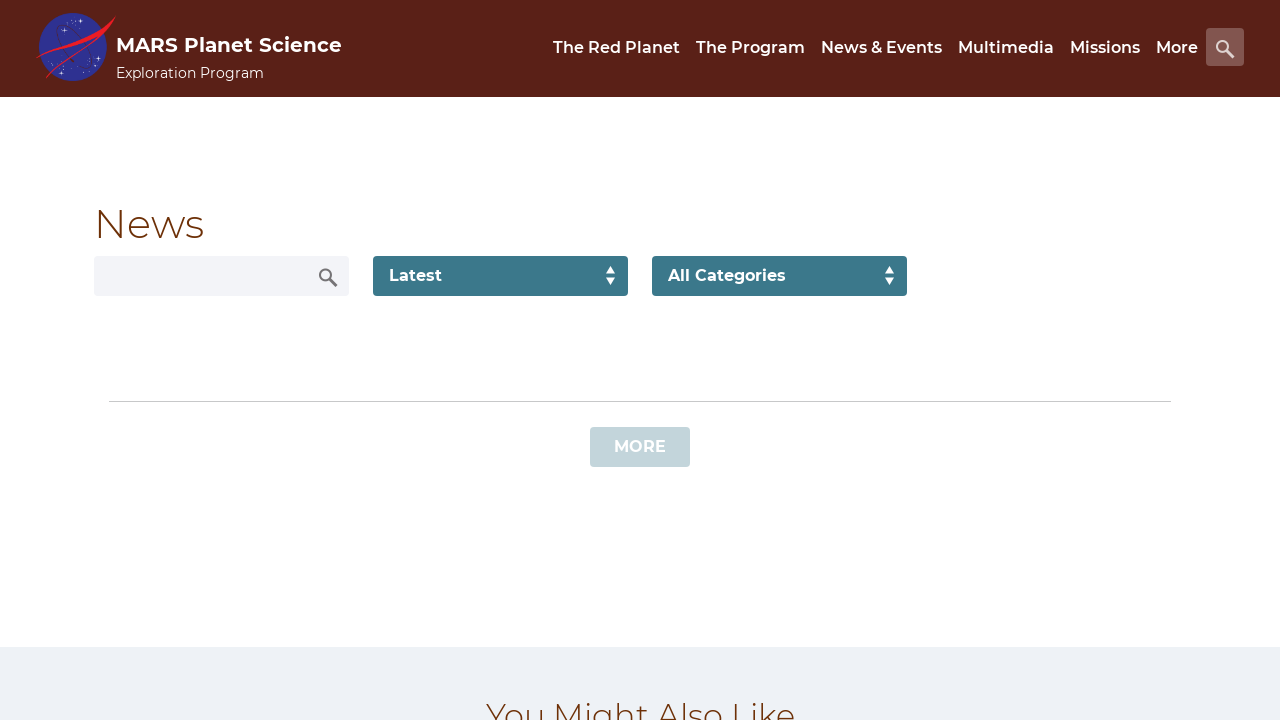

News content list elements loaded
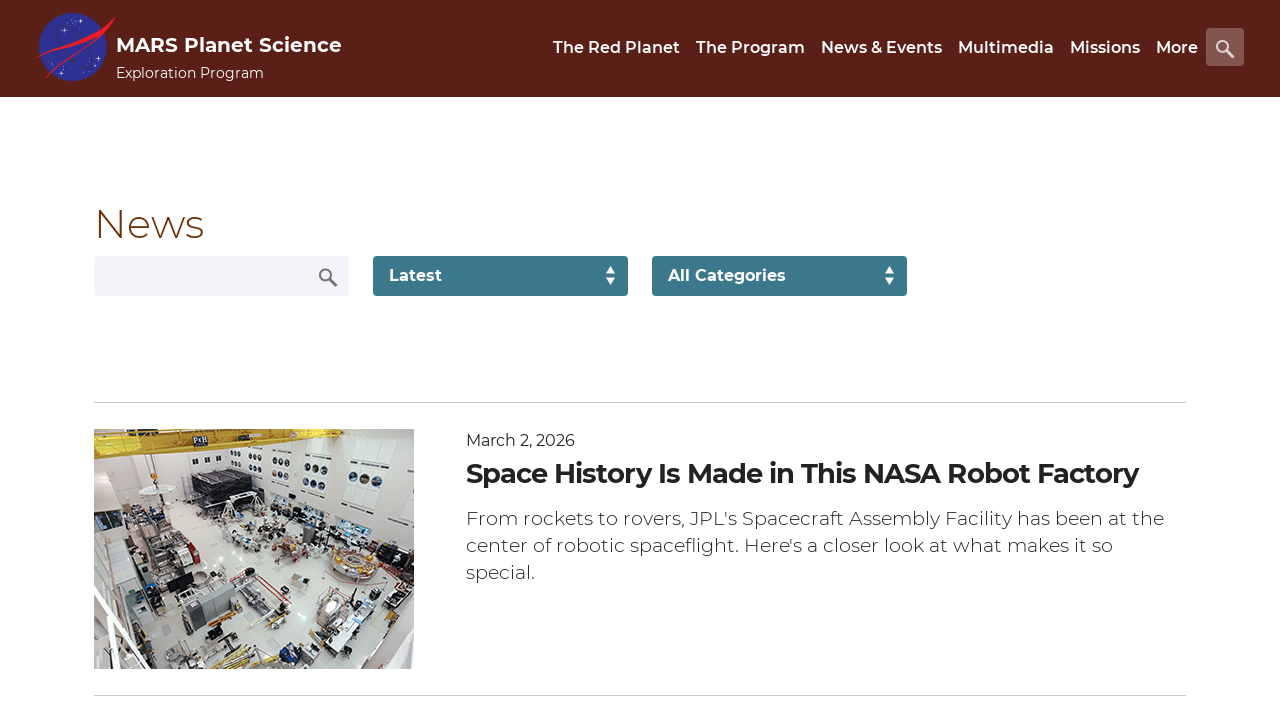

Content title element loaded
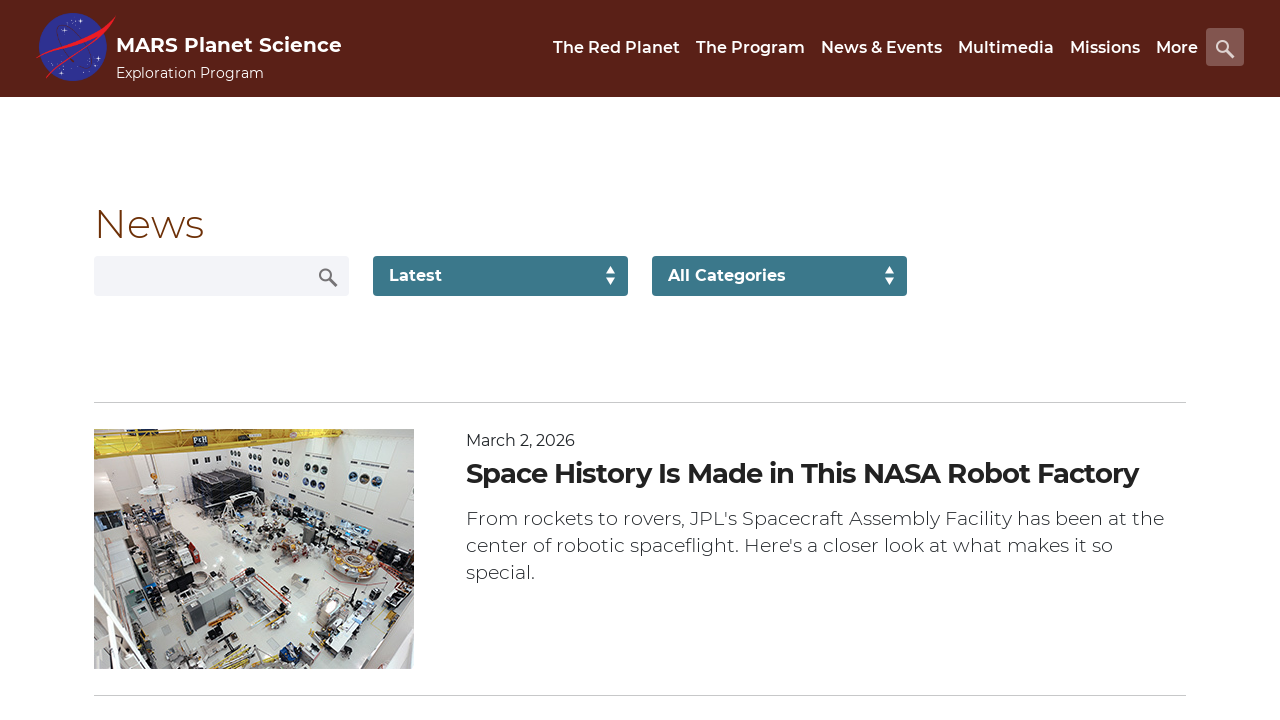

Article teaser body element loaded
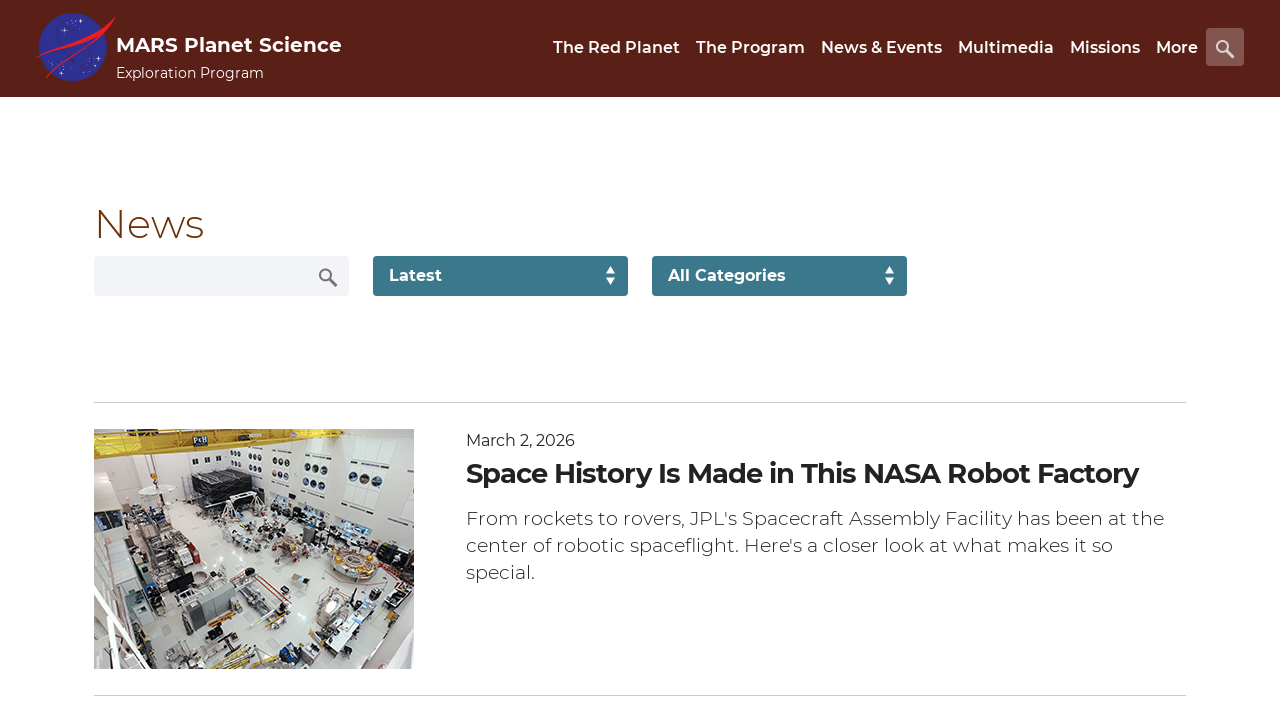

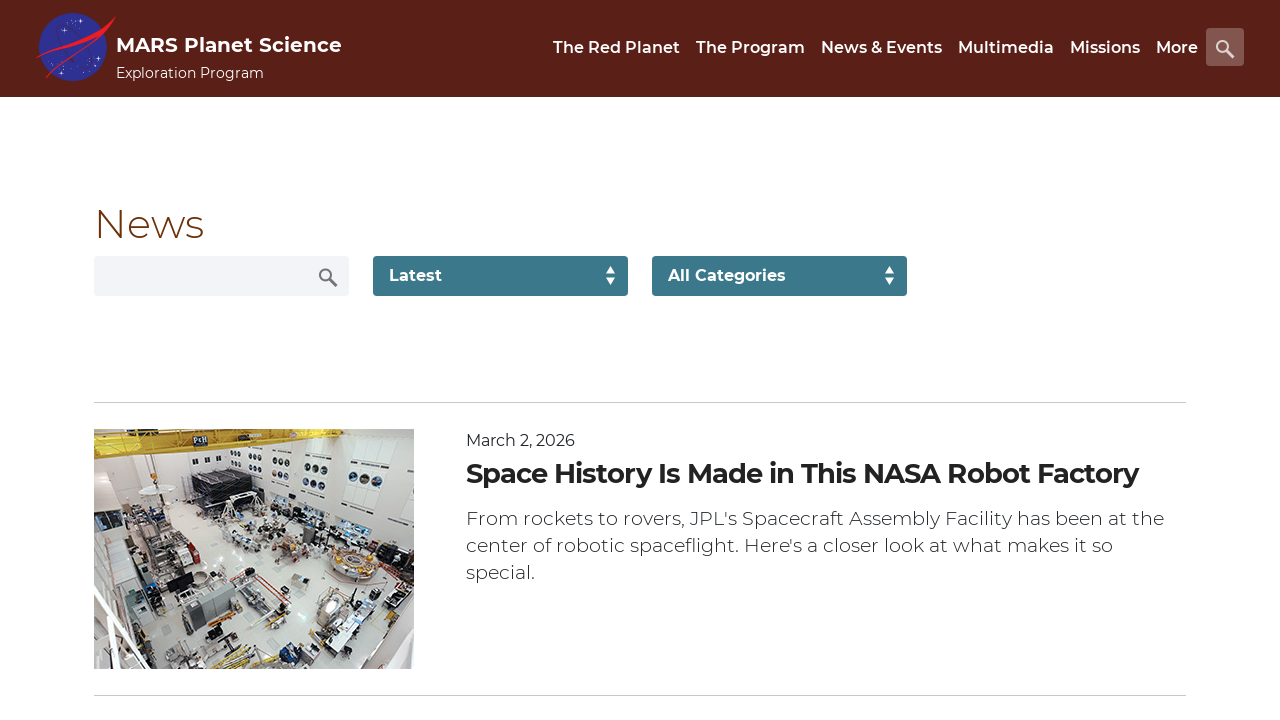